Tests AJAX functionality by clicking a button and waiting for an asynchronous response element to become visible

Starting URL: http://www.uitestingplayground.com/ajax

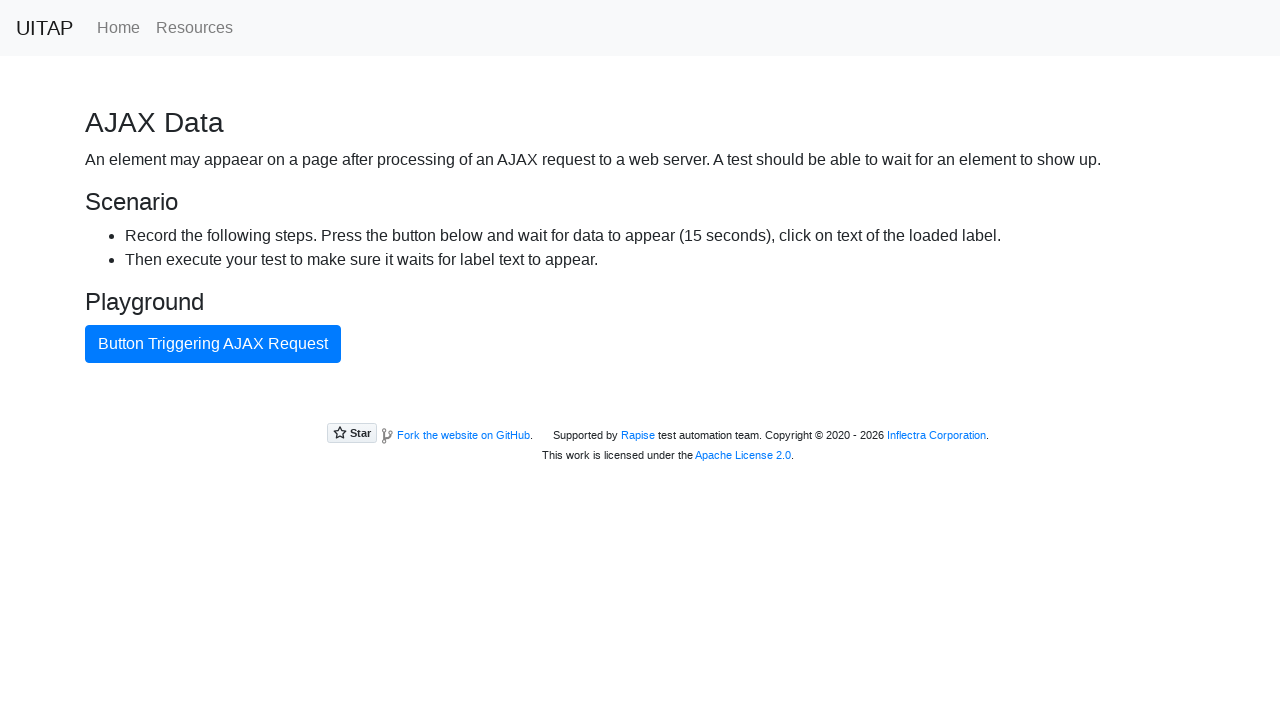

Clicked the AJAX button to trigger async request at (213, 344) on #ajaxButton
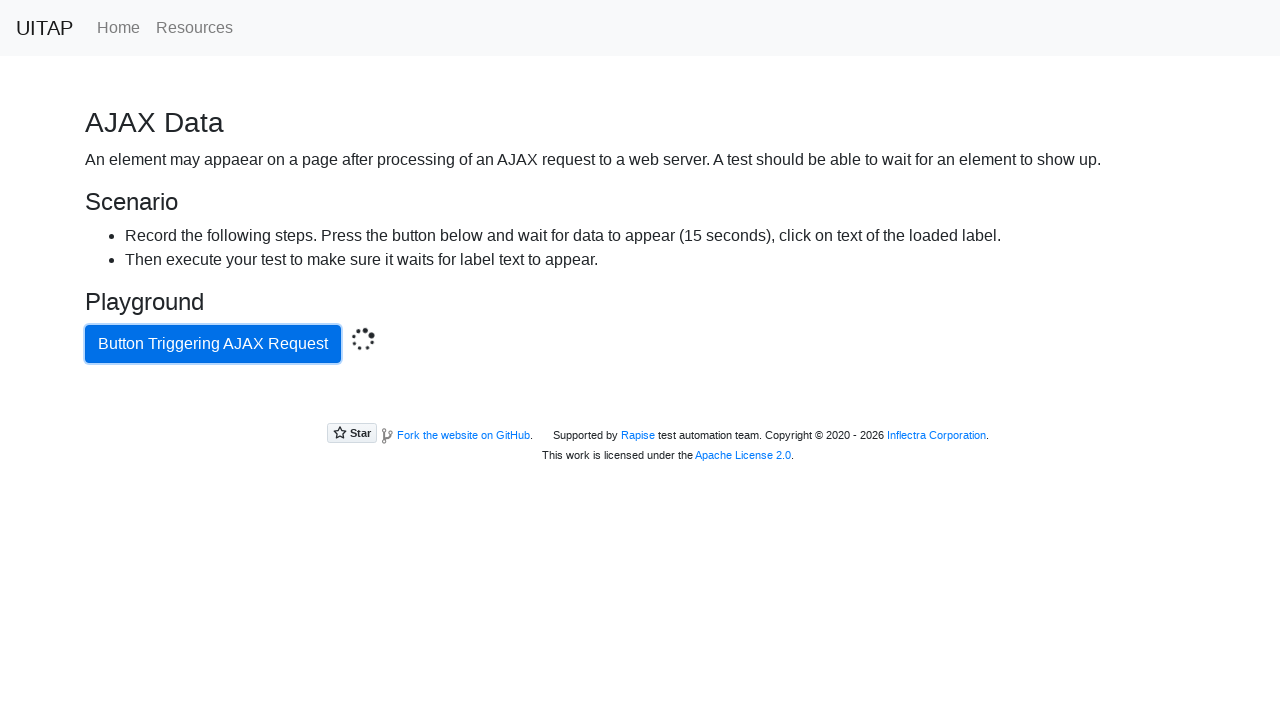

AJAX response completed - success message became visible
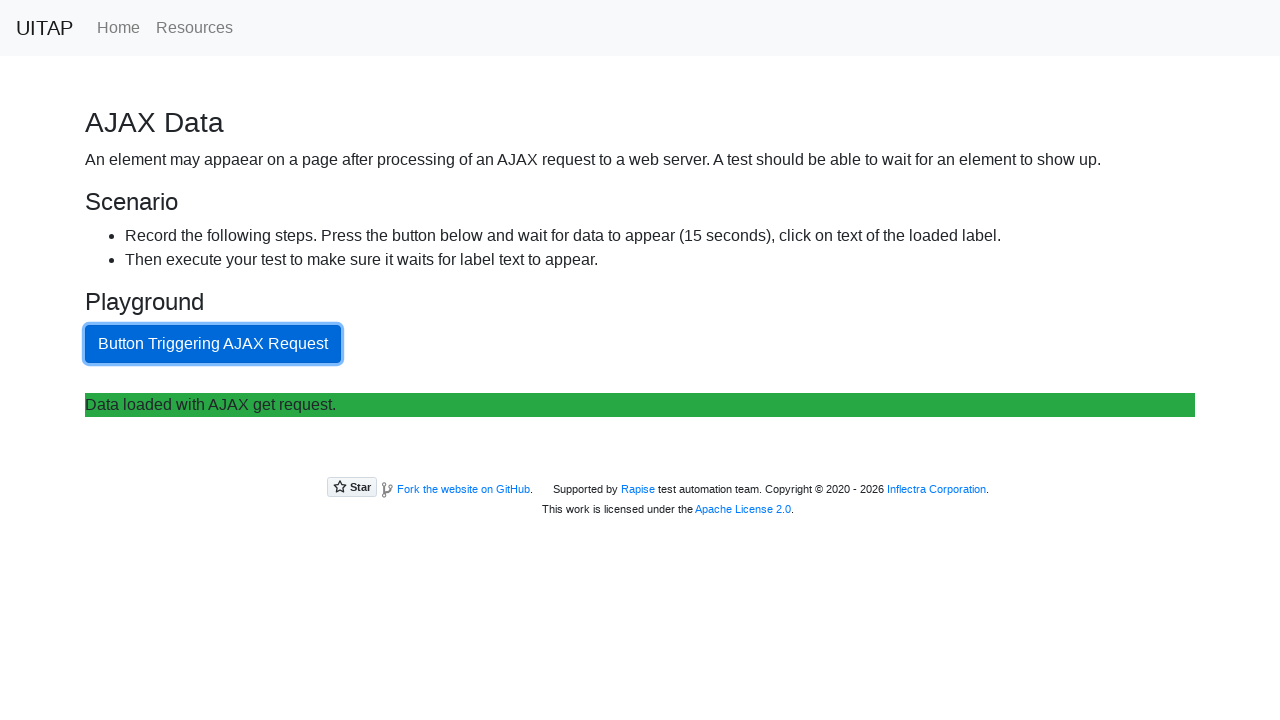

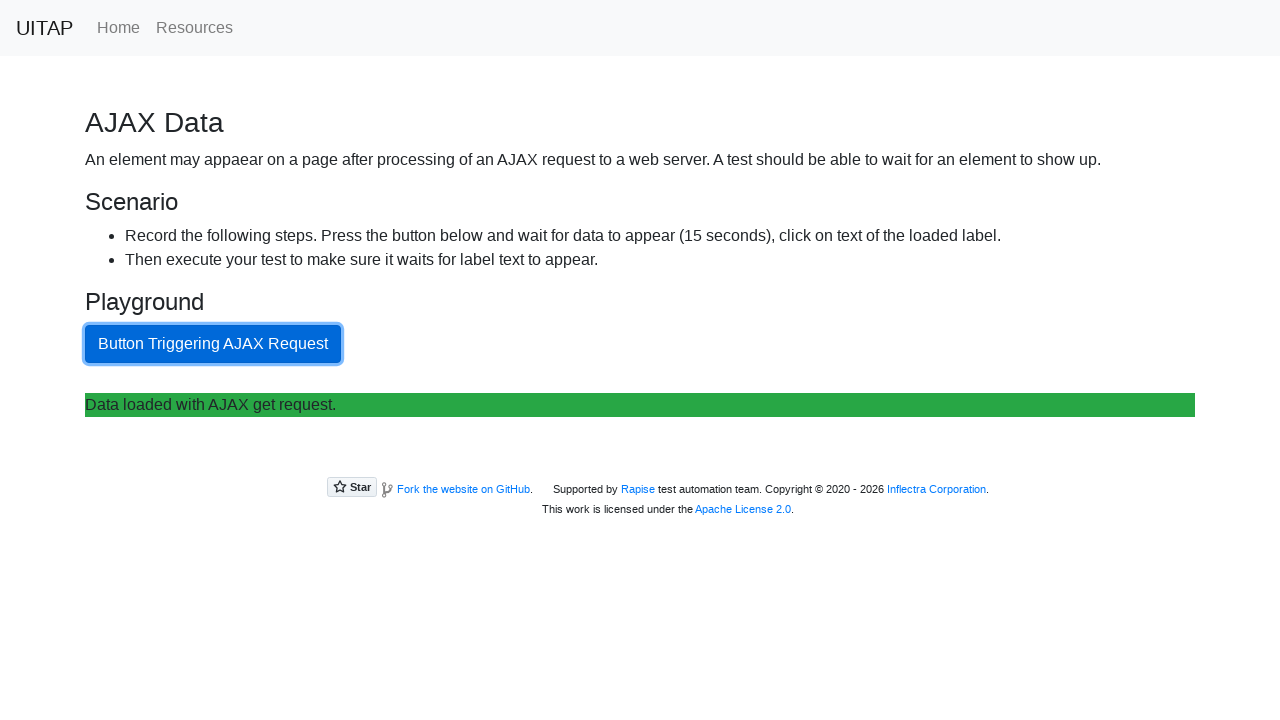